Tests web table functionality by deleting an existing record, then adding a new record by filling out a registration form with personal details including name, email, age, salary, and department.

Starting URL: https://demoqa.com/webtables

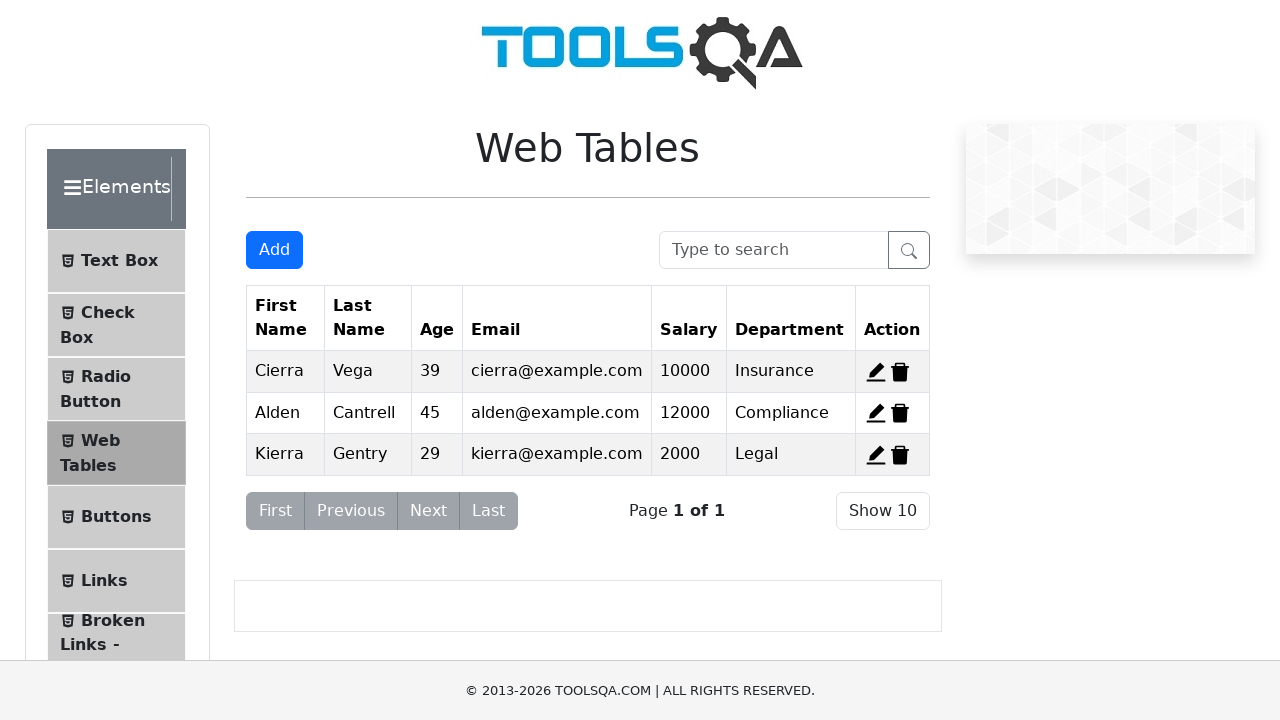

Clicked delete button to remove first record from web table at (900, 372) on #delete-record-1
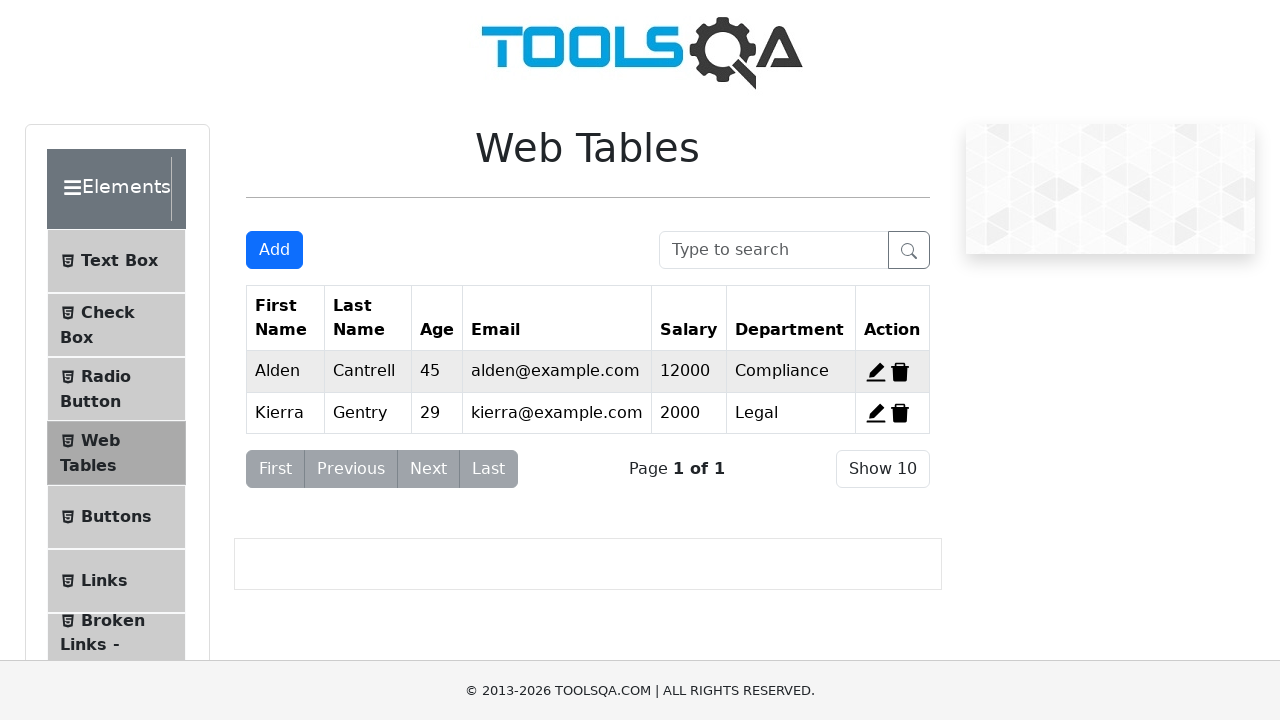

Clicked Add button to open registration form at (274, 250) on #addNewRecordButton
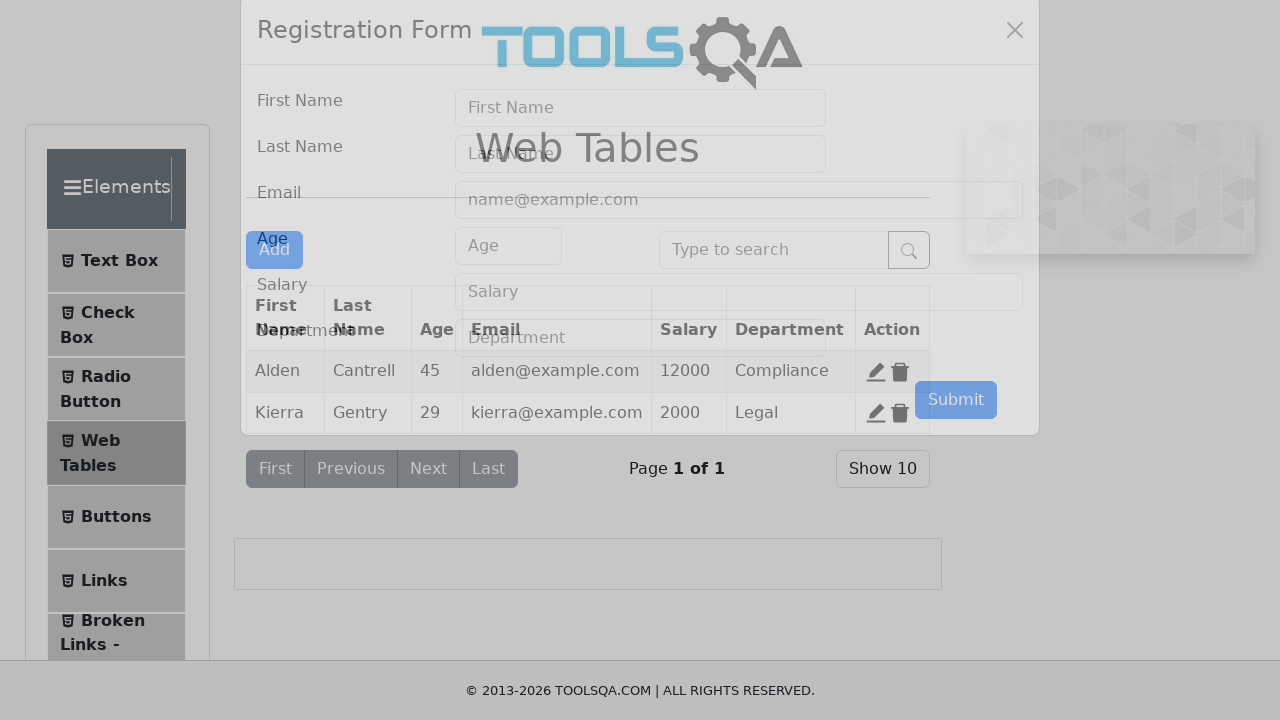

Registration form modal appeared and loaded
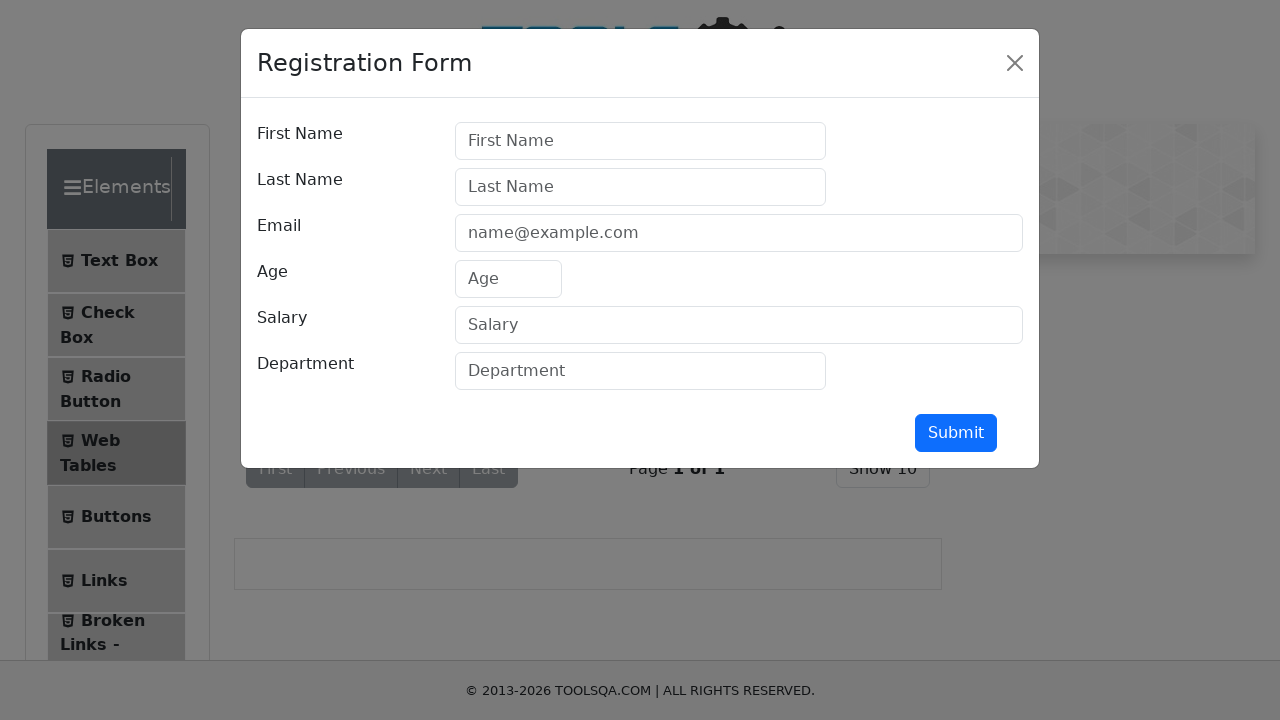

Filled first name field with 'Pablo' on #firstName
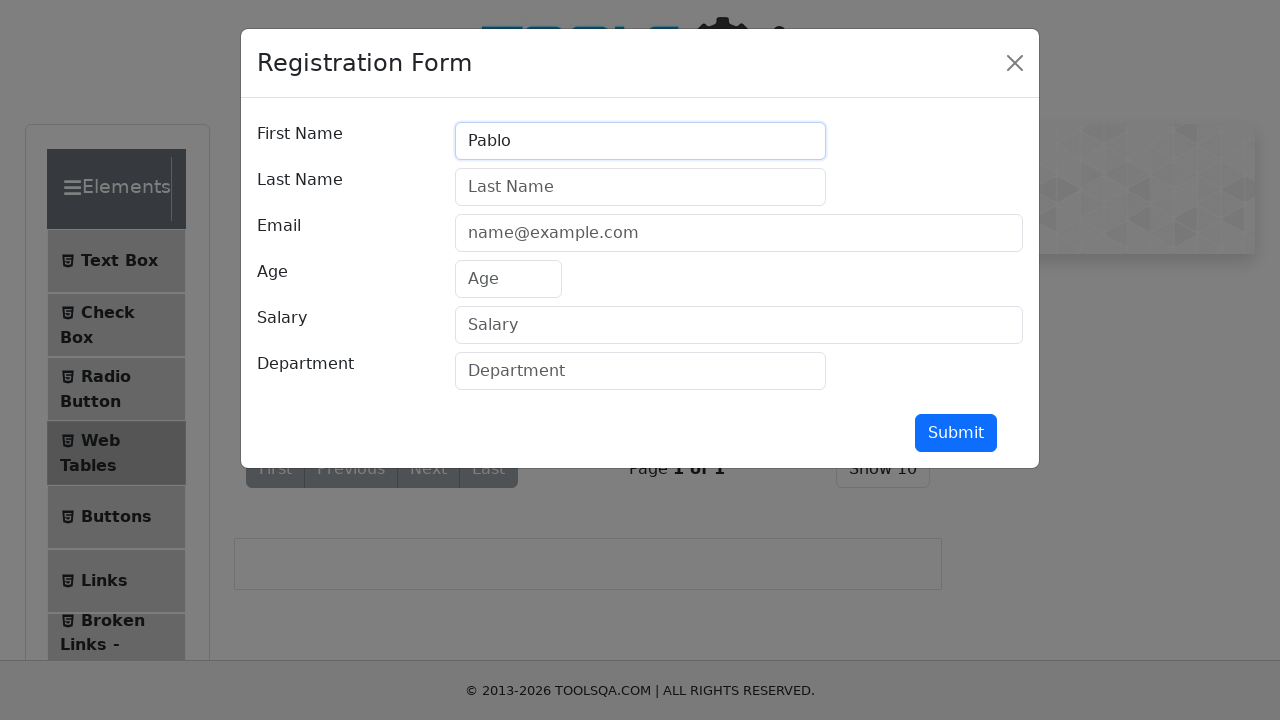

Filled last name field with 'López' on #lastName
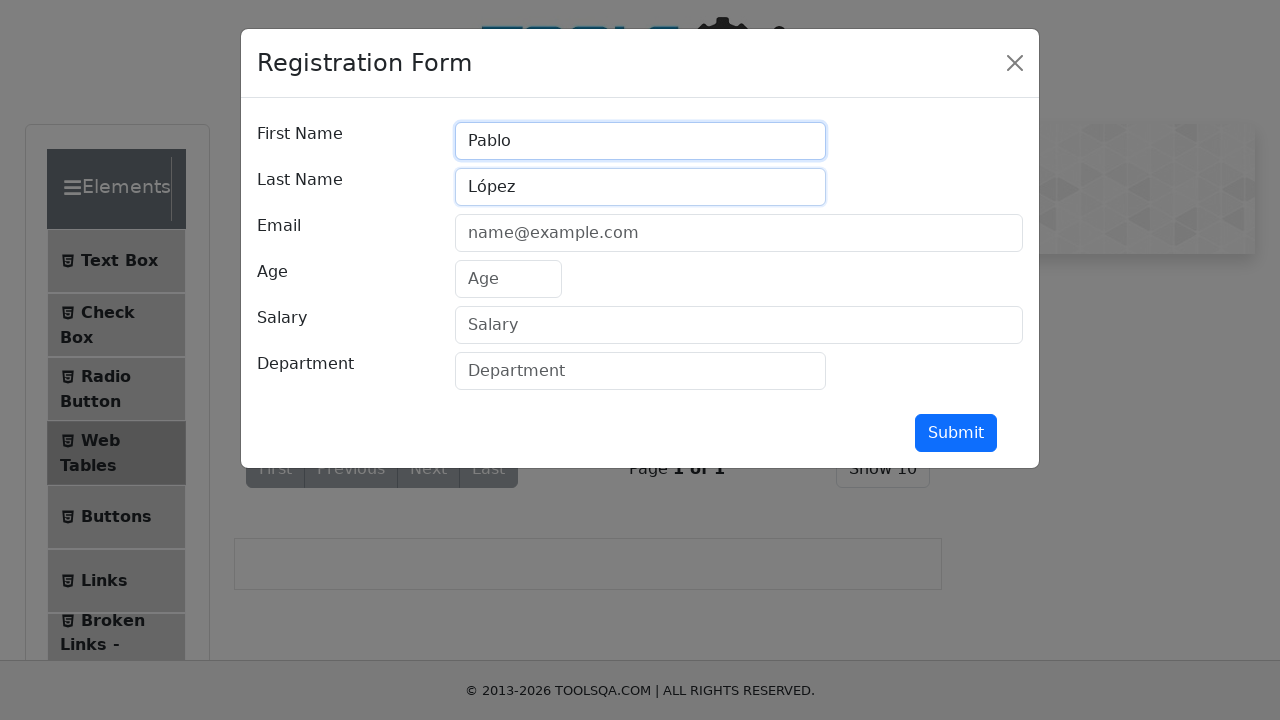

Filled email field with 'pablo@email.com' on #userEmail
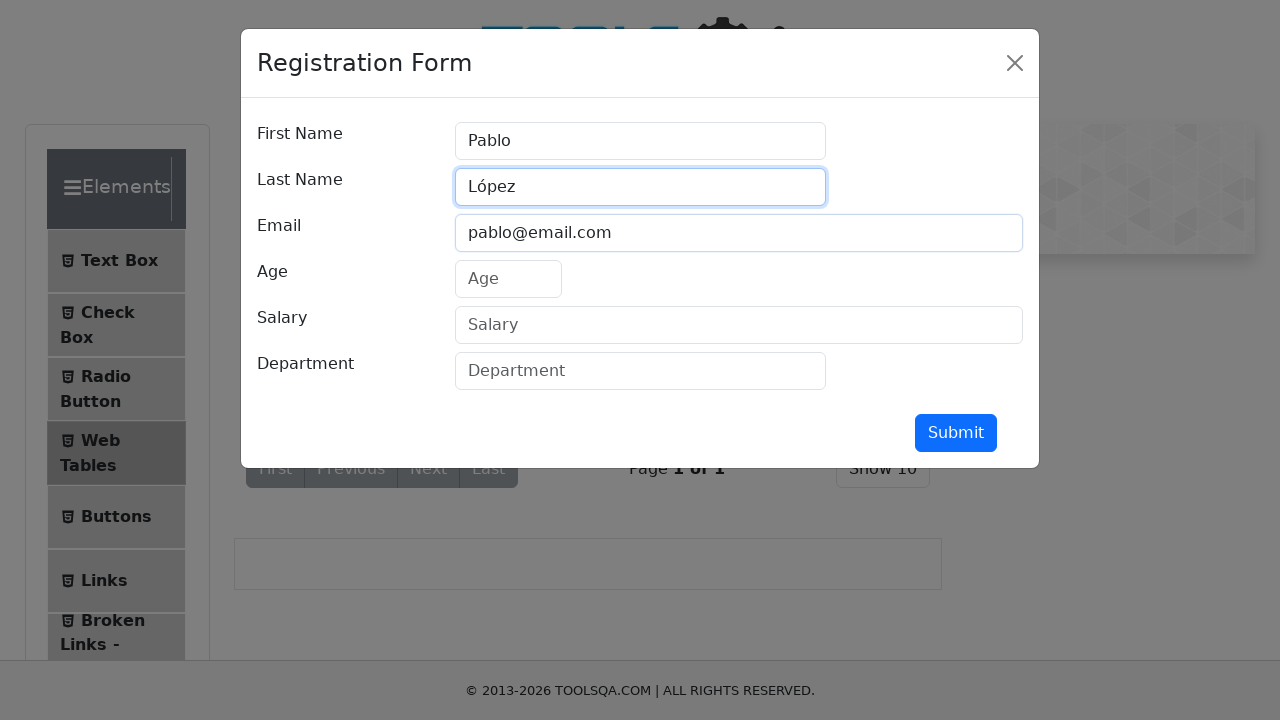

Filled age field with '33' on #age
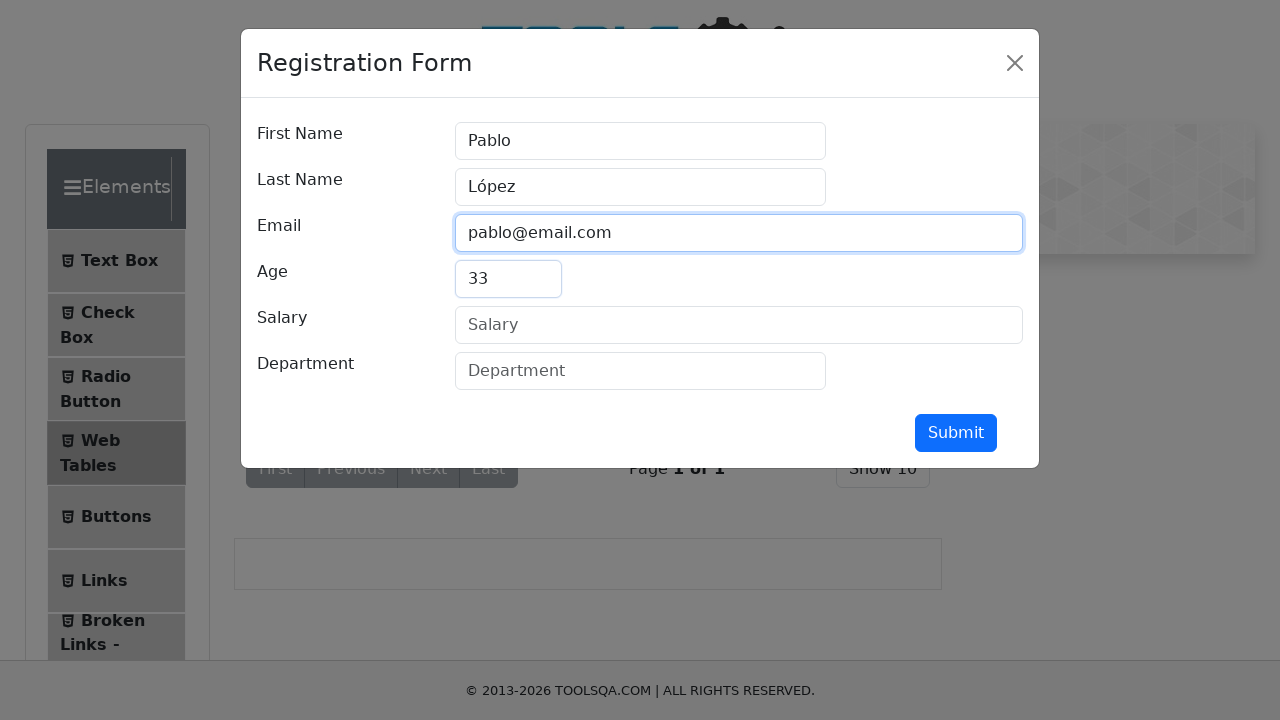

Filled salary field with '50000' on #salary
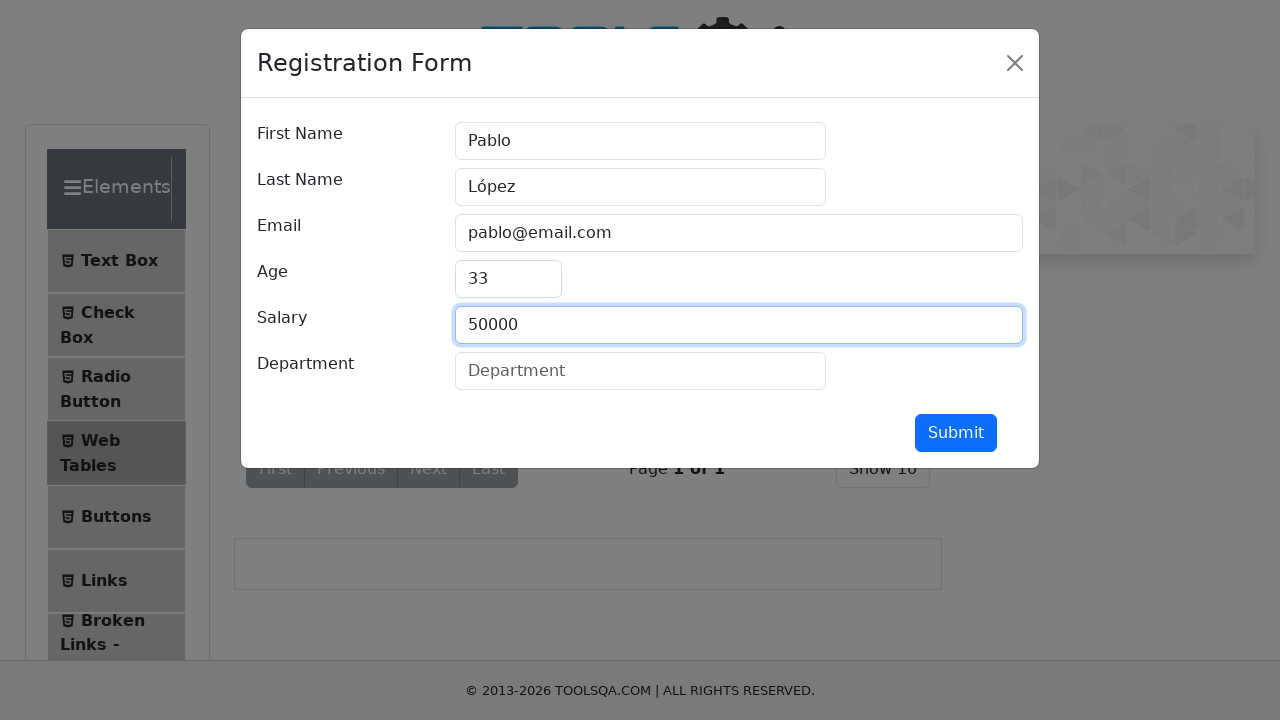

Filled department field with 'TI' on #department
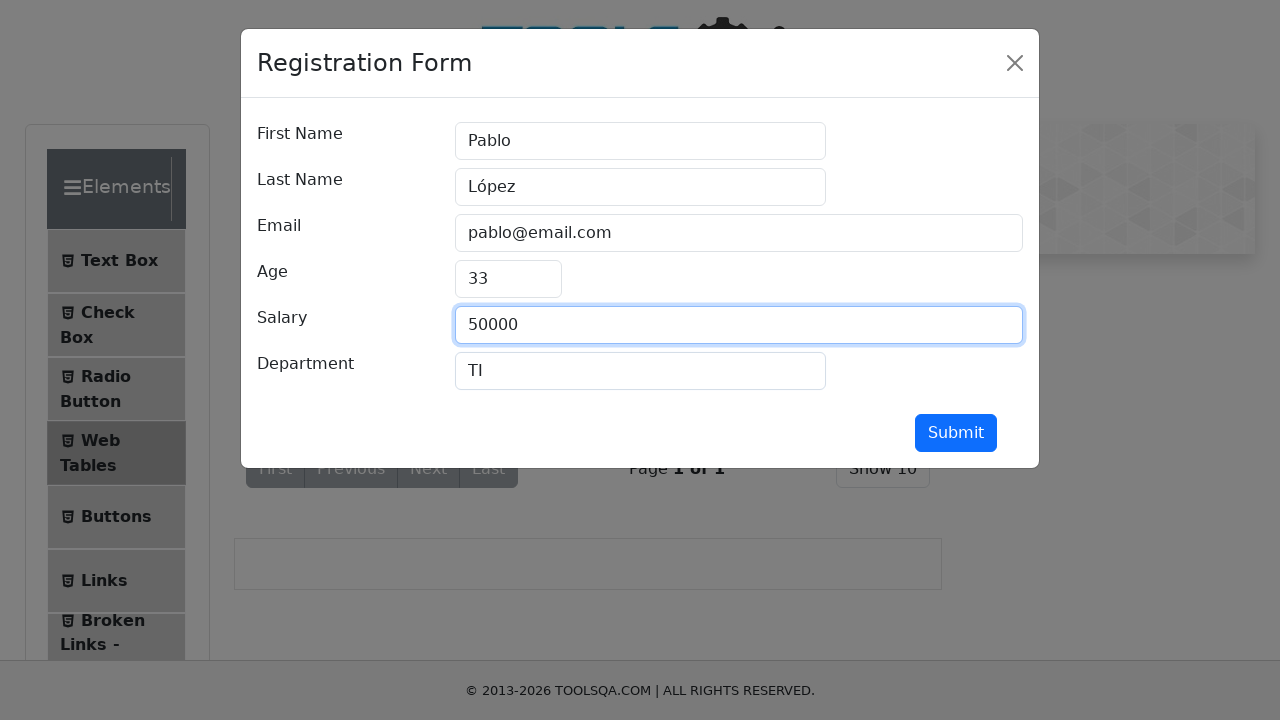

Clicked submit button to register new record at (956, 433) on #submit
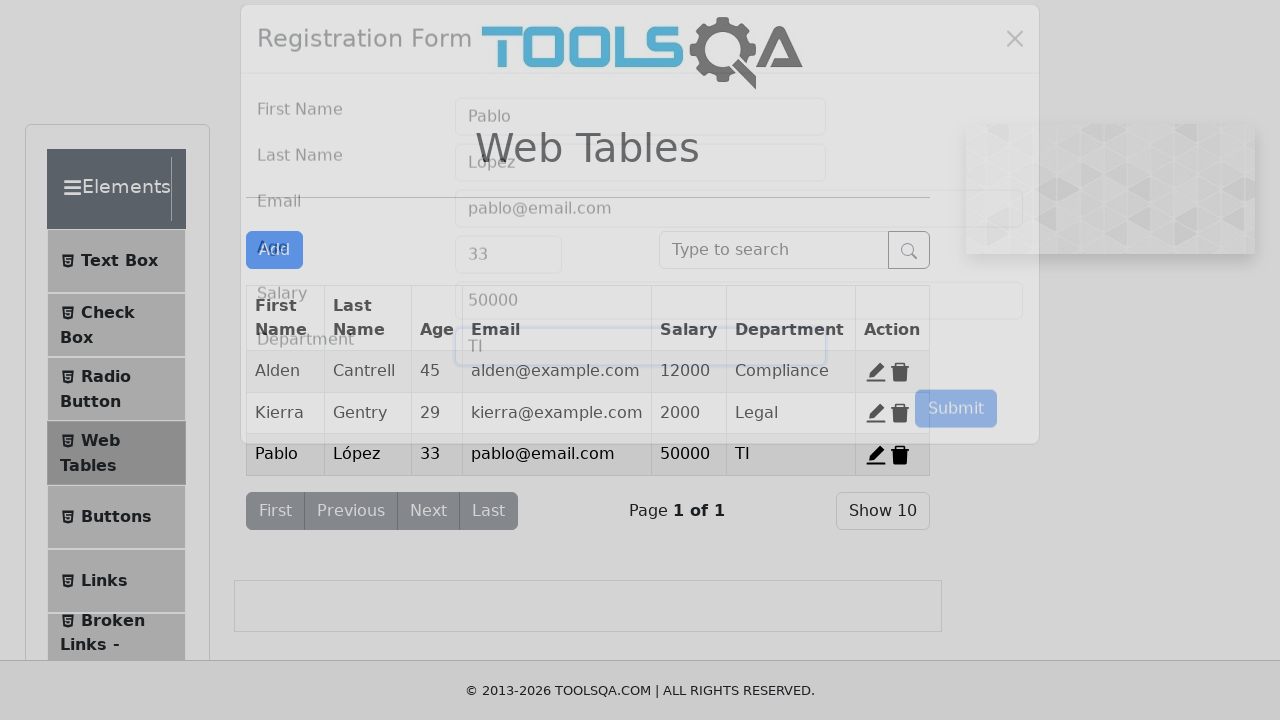

Registration form modal closed and web table updated with new record
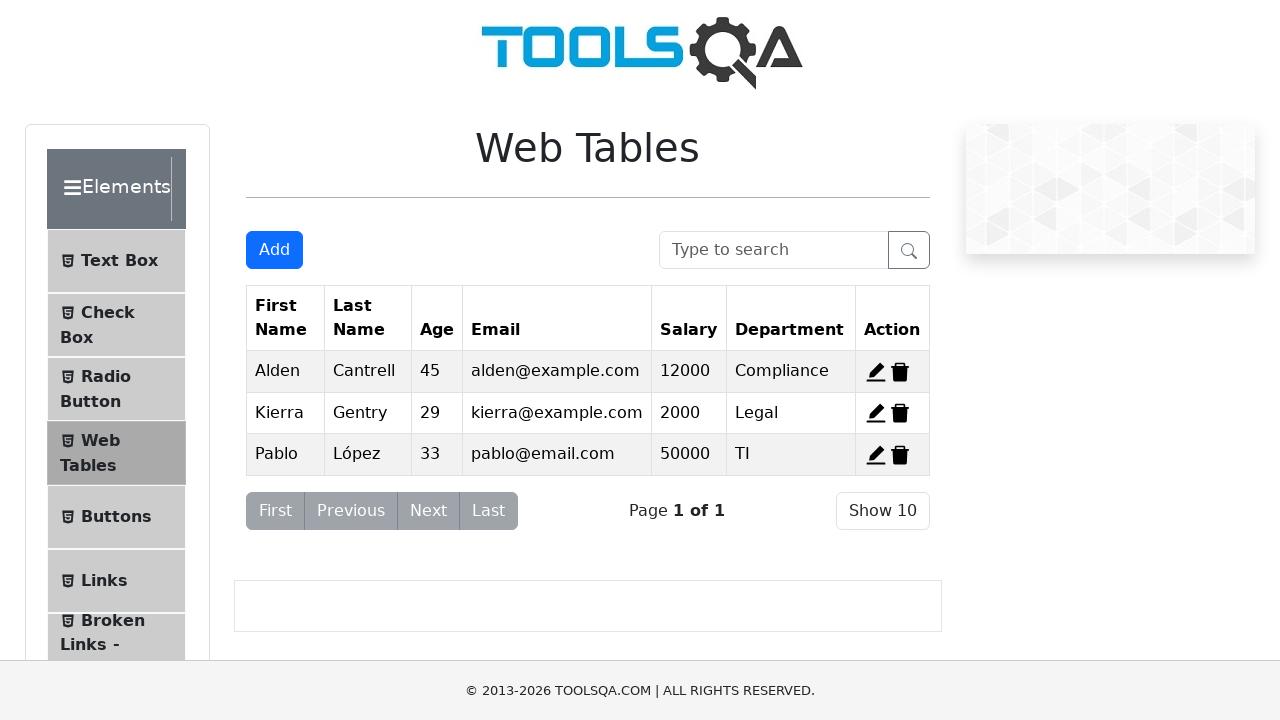

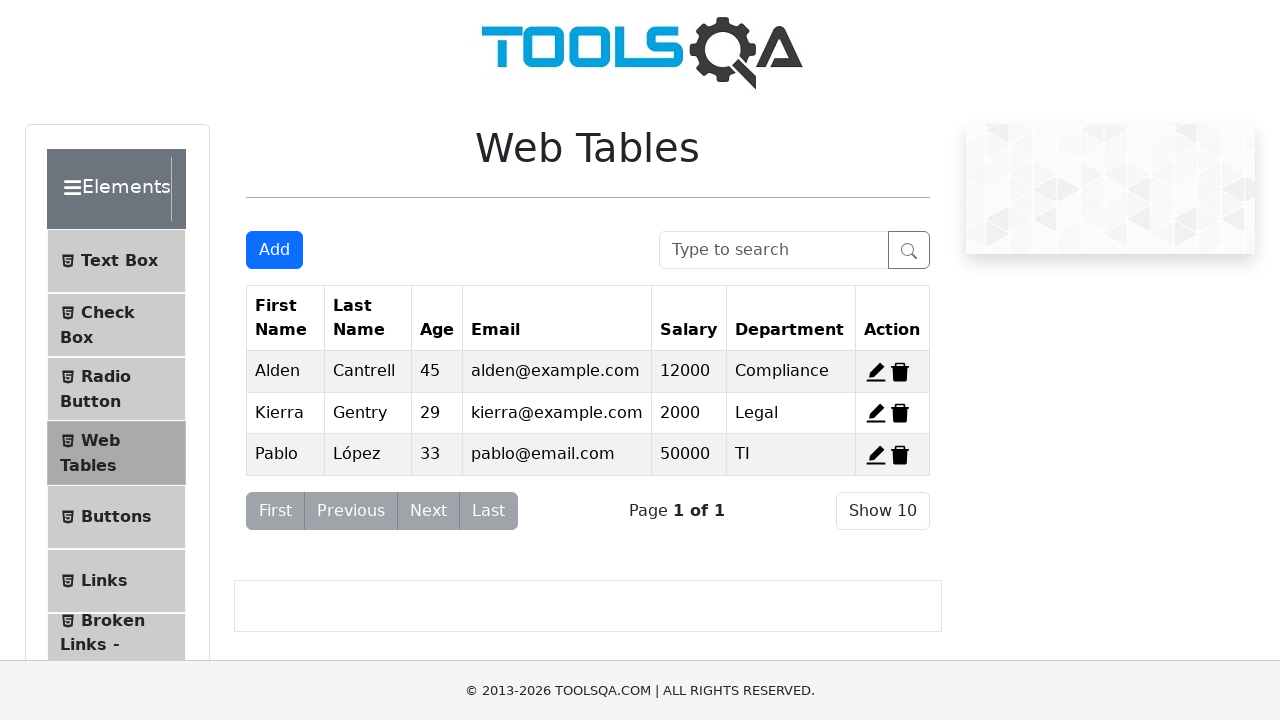